Tests JavaScript alert handling by clicking a button that triggers an alert and then accepting the alert dialog

Starting URL: https://omayo.blogspot.com/

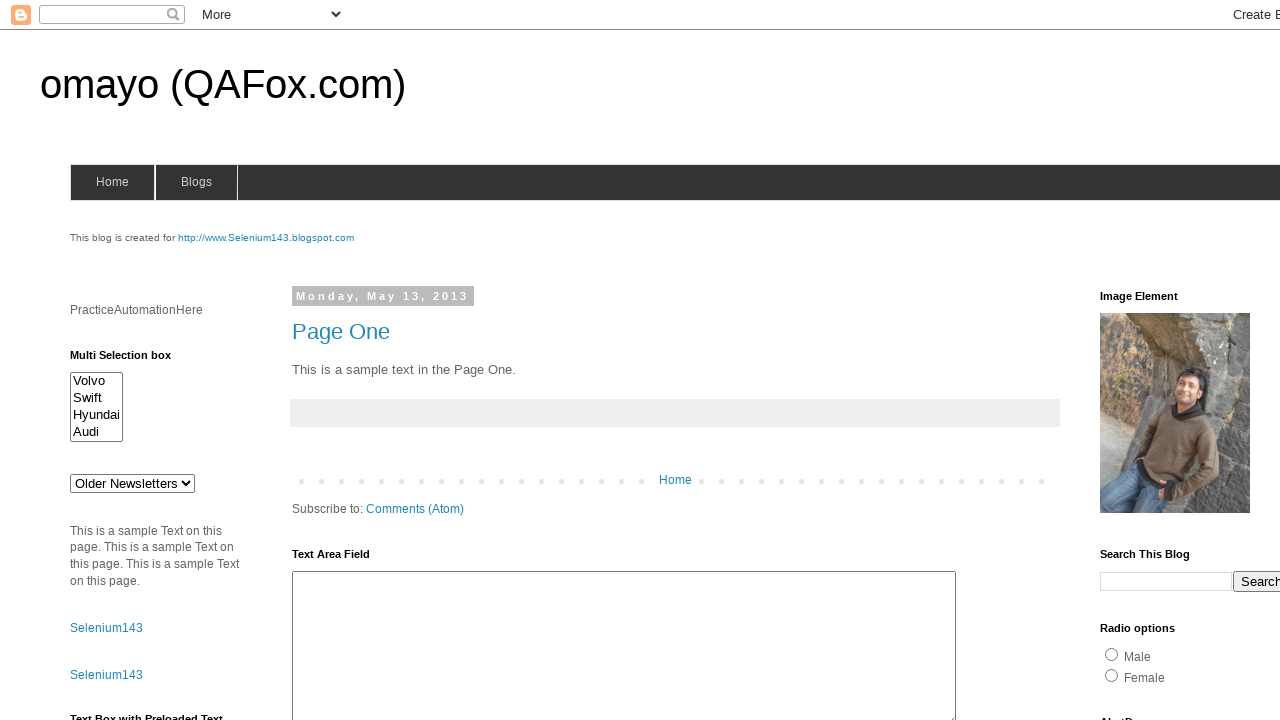

Clicked button with id 'alert1' to trigger alert dialog at (1154, 361) on #alert1
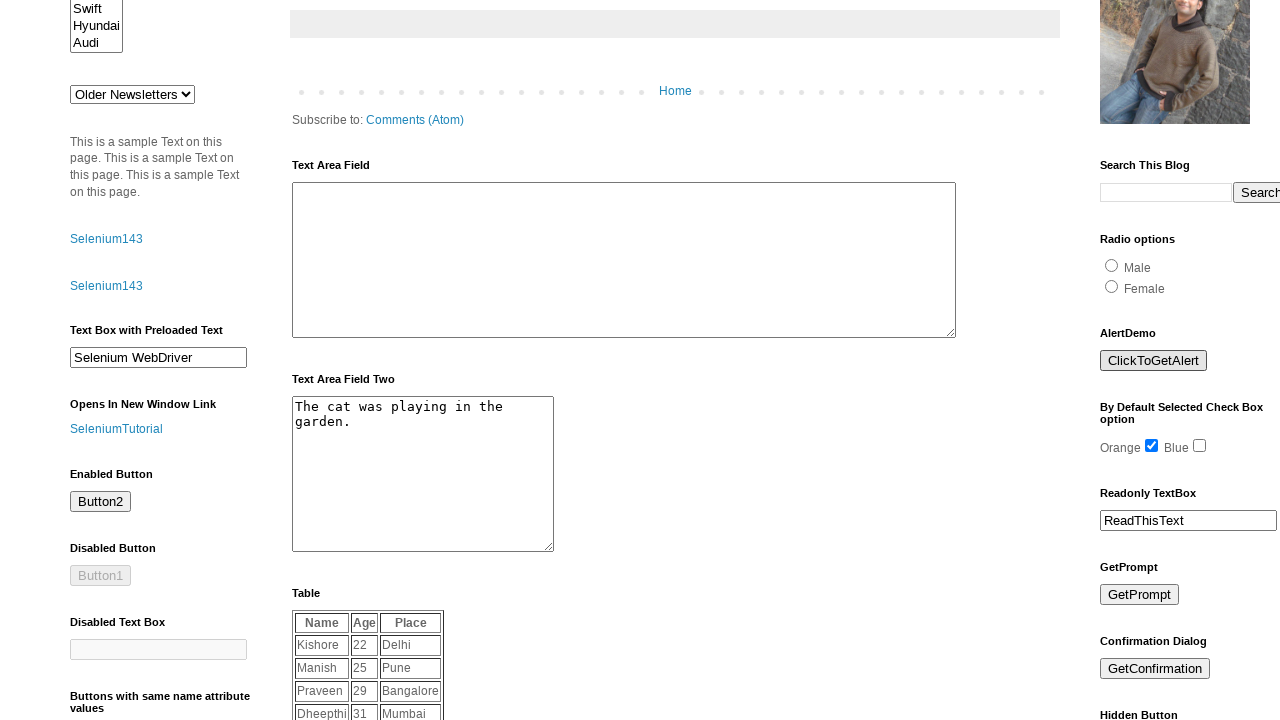

Set up dialog event listener to accept alerts
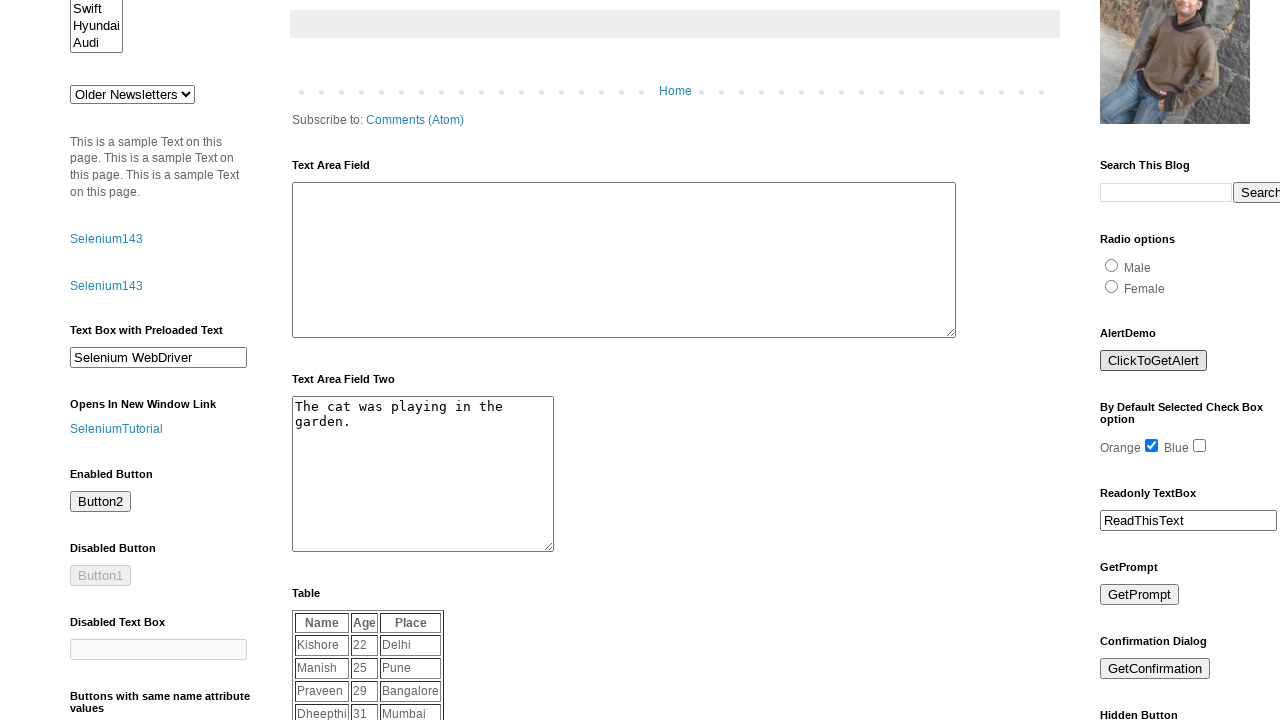

Set up one-time dialog event listener with custom handler
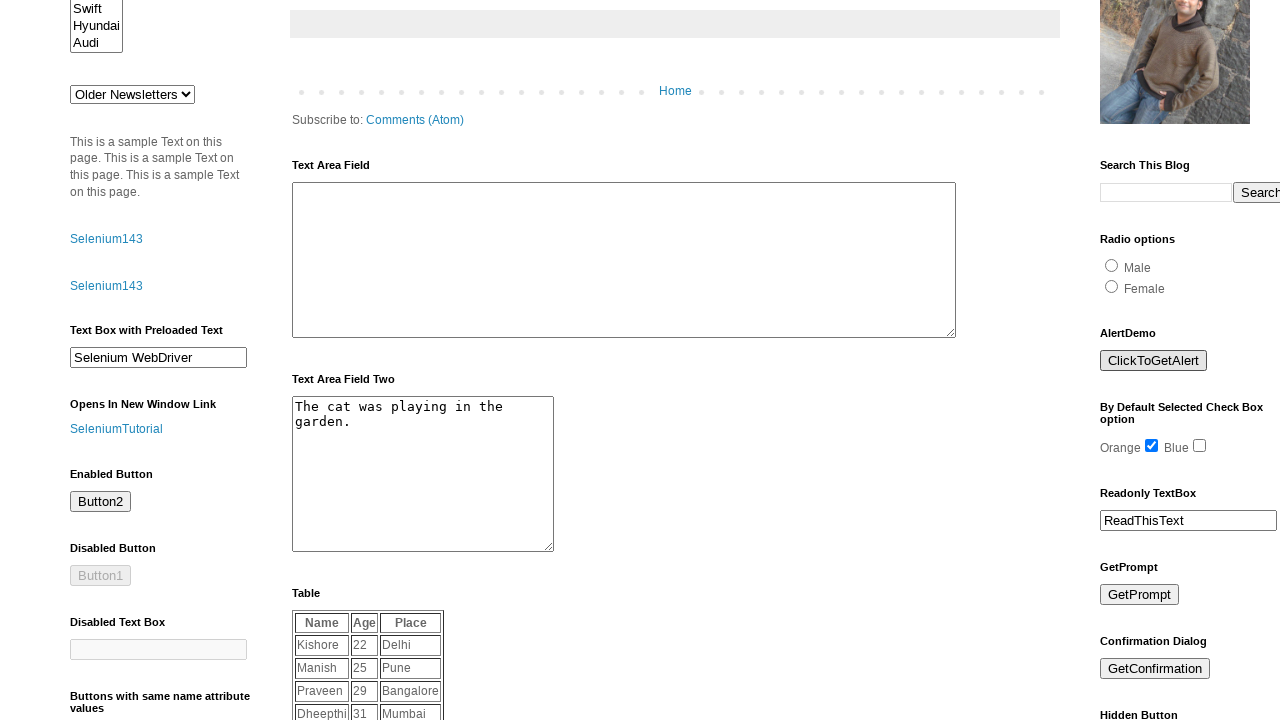

Clicked button with id 'alert1' again to trigger and handle alert dialog at (1154, 361) on #alert1
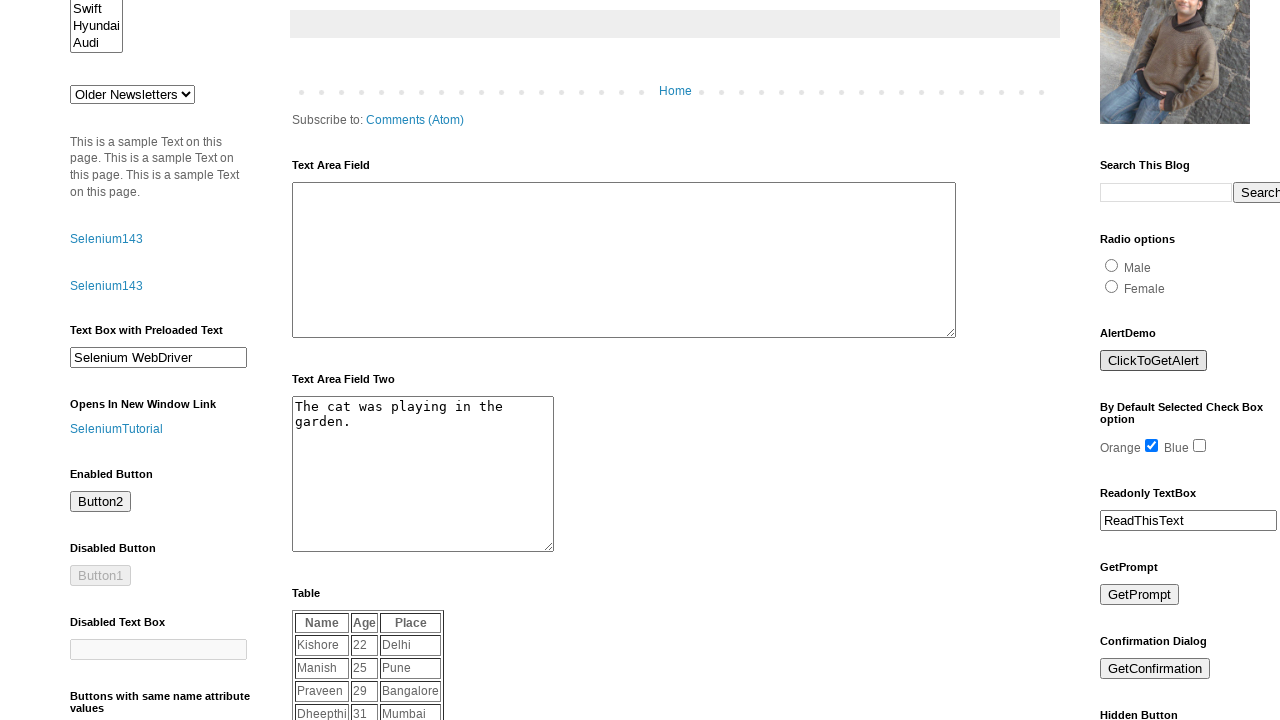

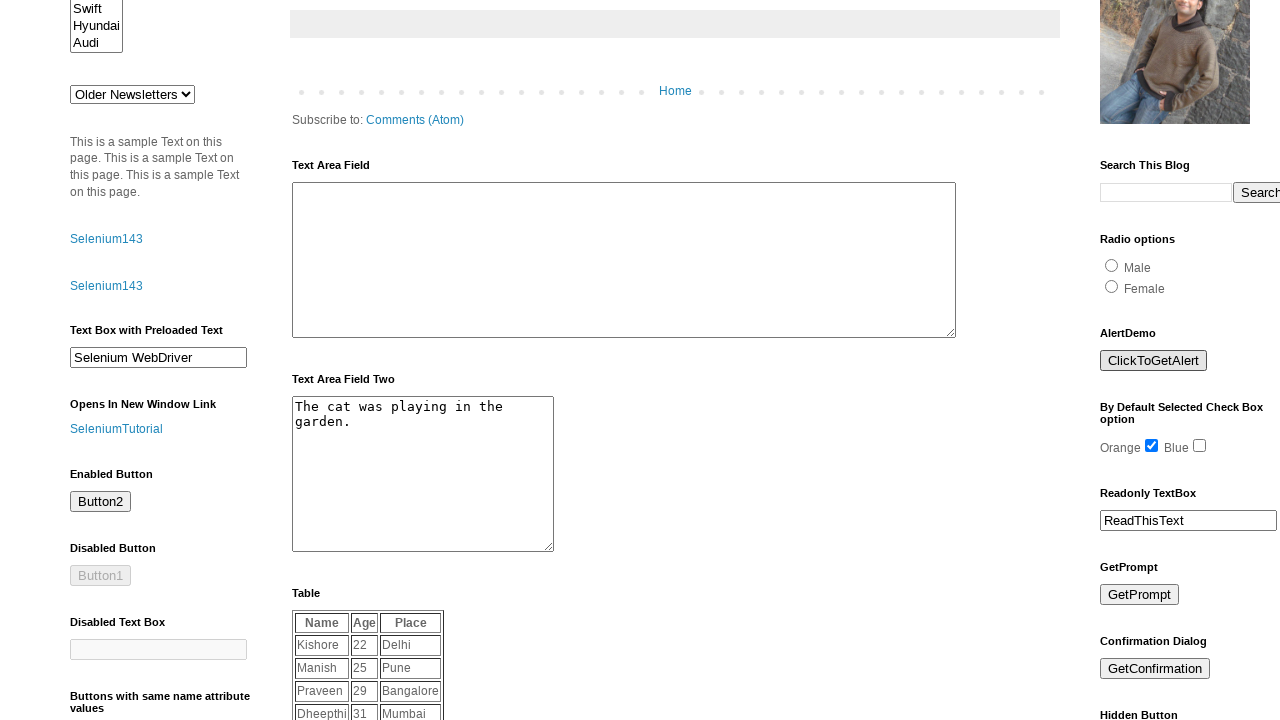